Tests browser back button navigation between filter views

Starting URL: https://demo.playwright.dev/todomvc

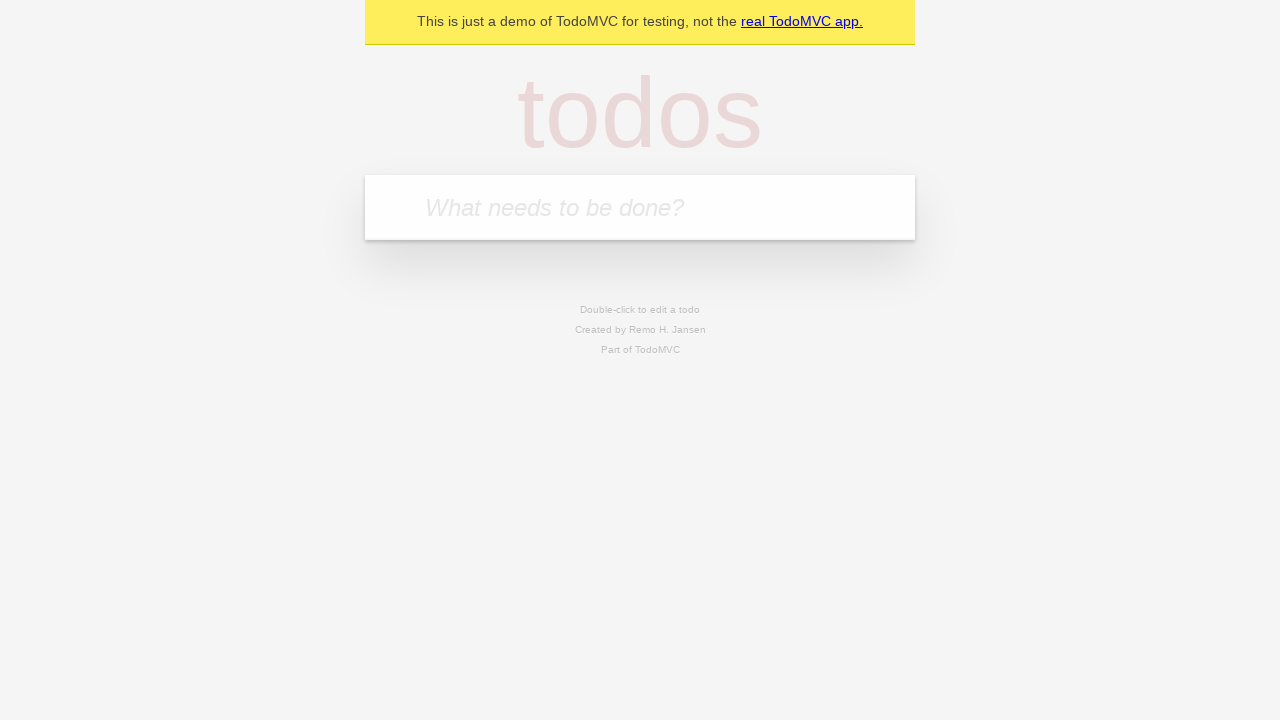

Filled todo input with 'buy some cheese' on internal:attr=[placeholder="What needs to be done?"i]
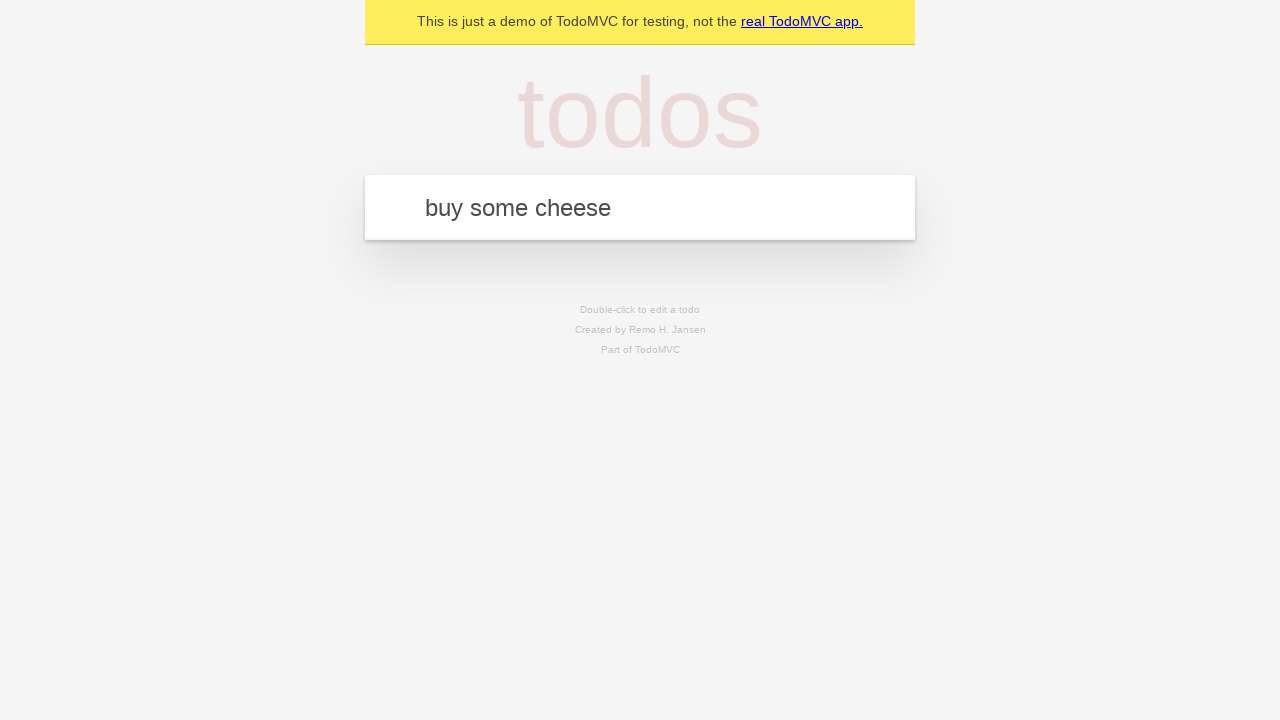

Pressed Enter to create todo 'buy some cheese' on internal:attr=[placeholder="What needs to be done?"i]
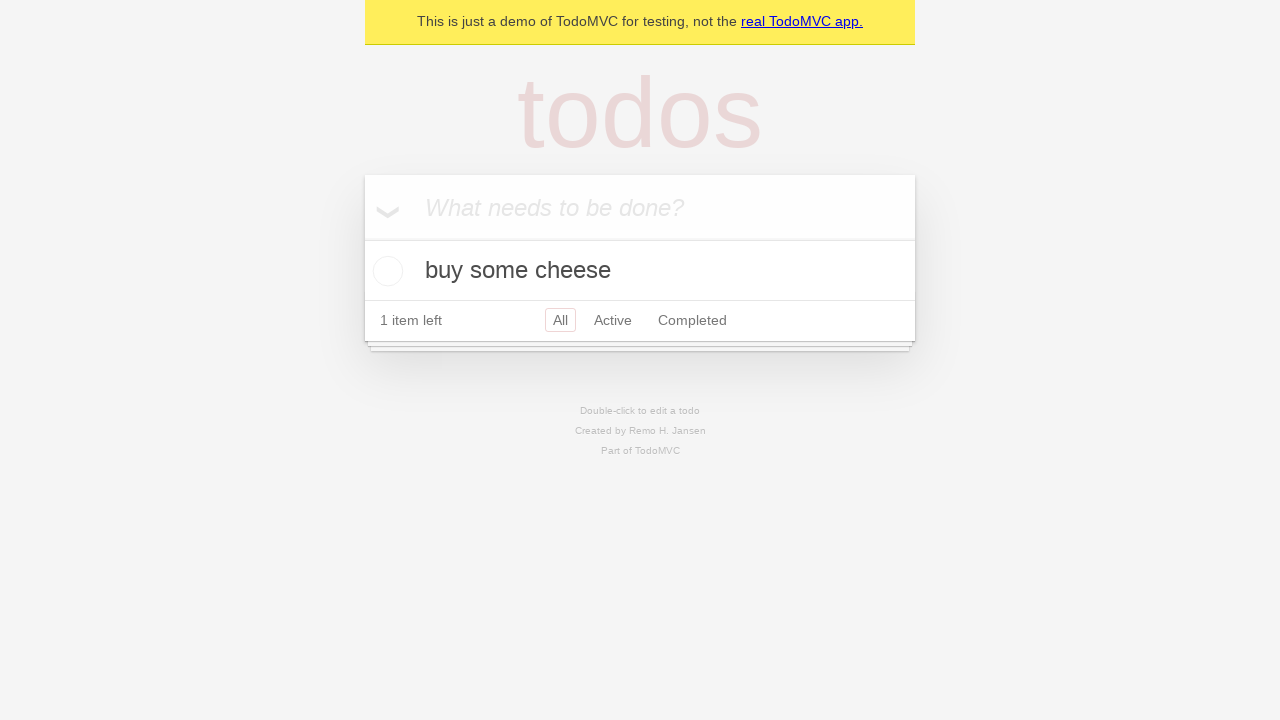

Filled todo input with 'feed the cat' on internal:attr=[placeholder="What needs to be done?"i]
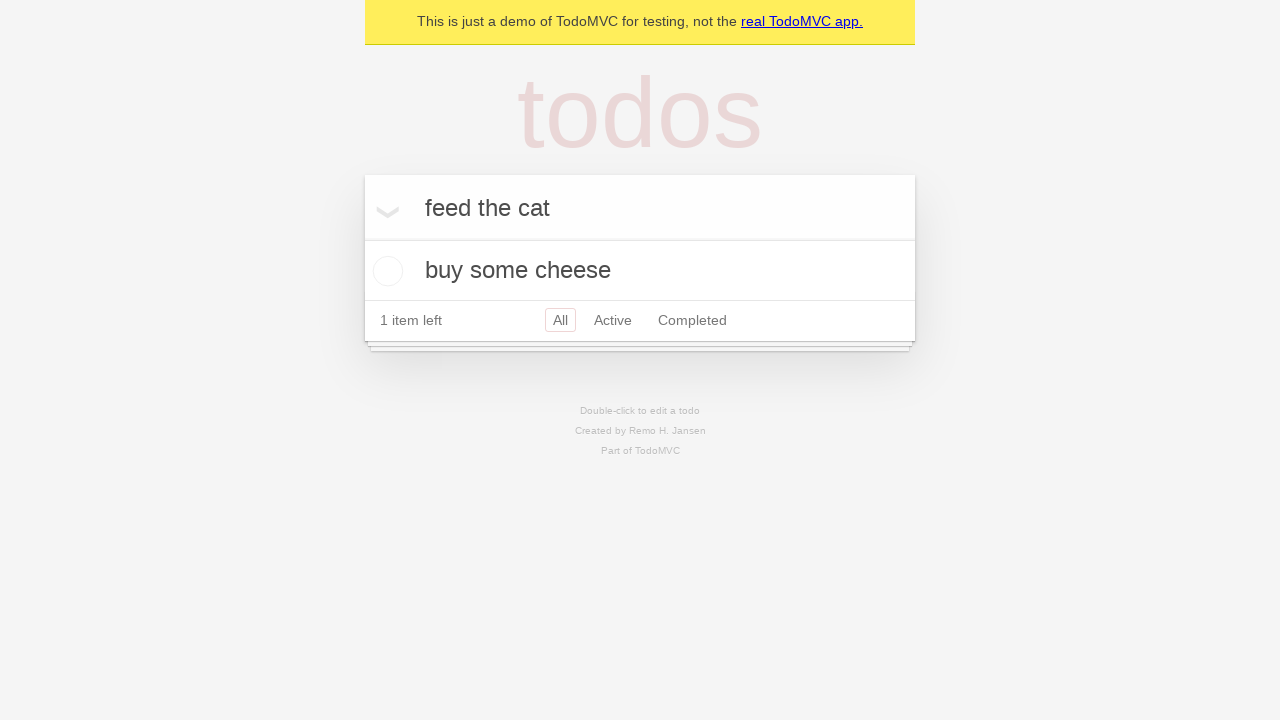

Pressed Enter to create todo 'feed the cat' on internal:attr=[placeholder="What needs to be done?"i]
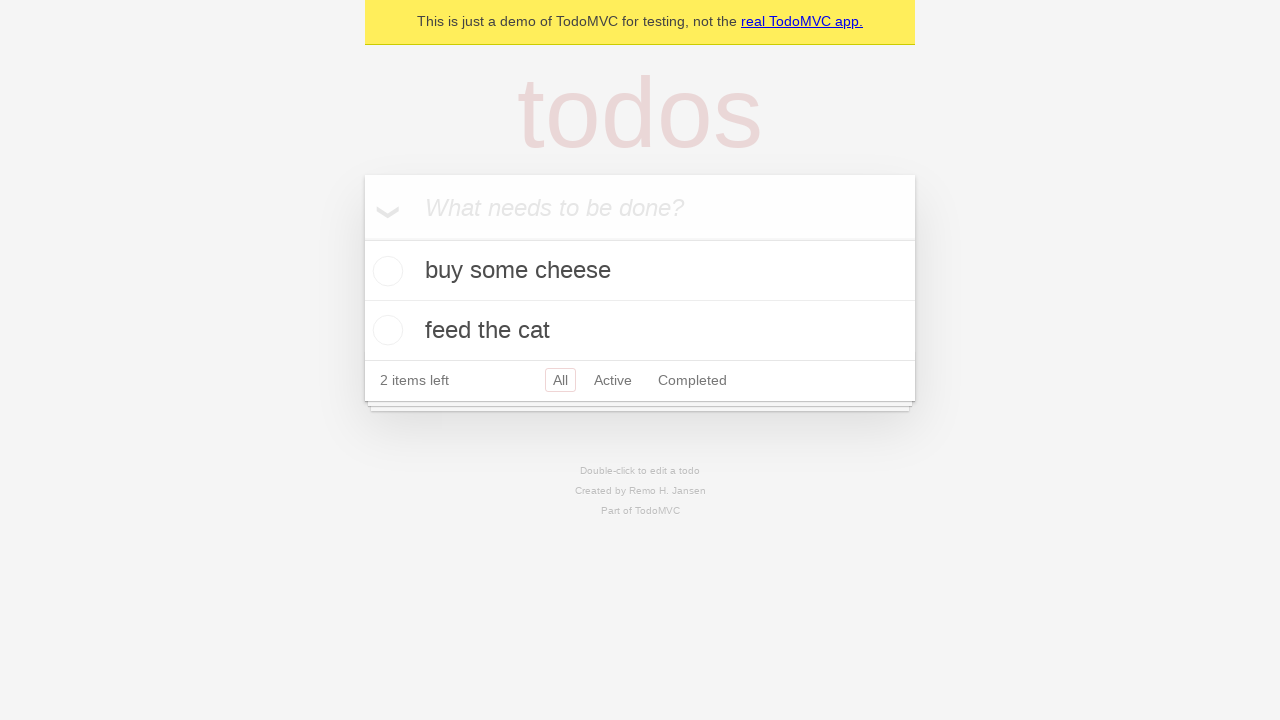

Filled todo input with 'book a doctors appointment' on internal:attr=[placeholder="What needs to be done?"i]
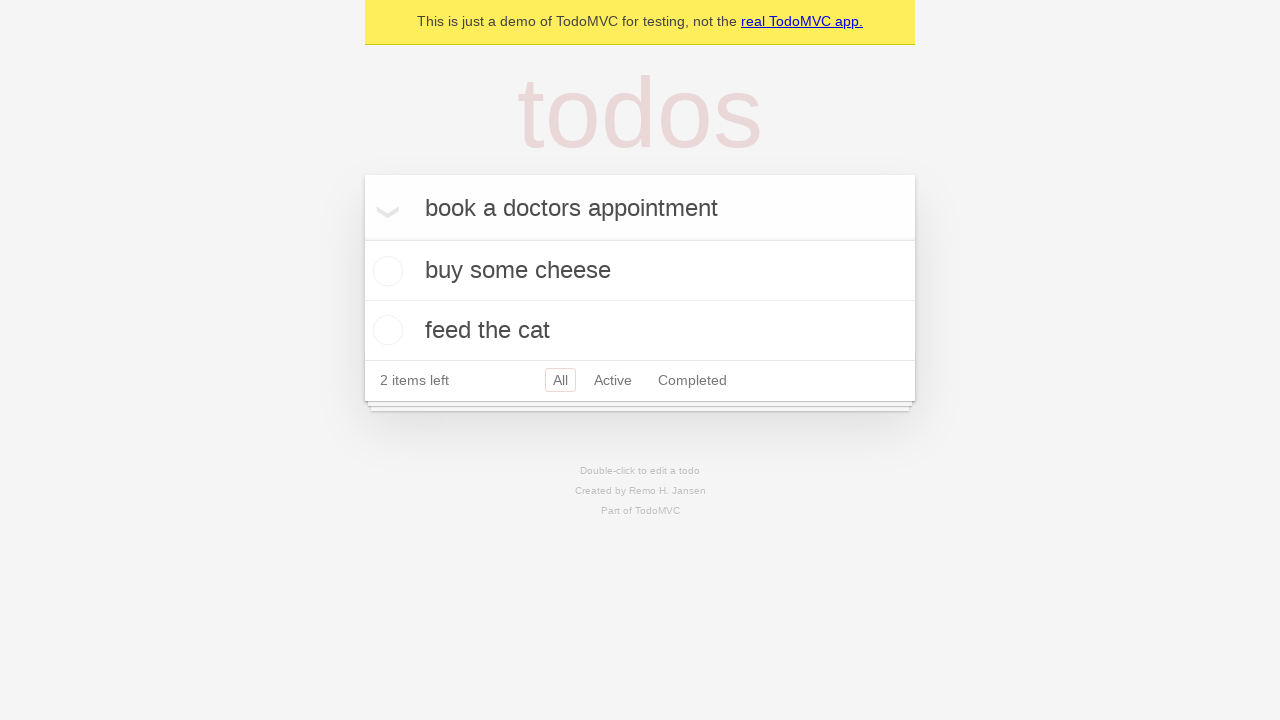

Pressed Enter to create todo 'book a doctors appointment' on internal:attr=[placeholder="What needs to be done?"i]
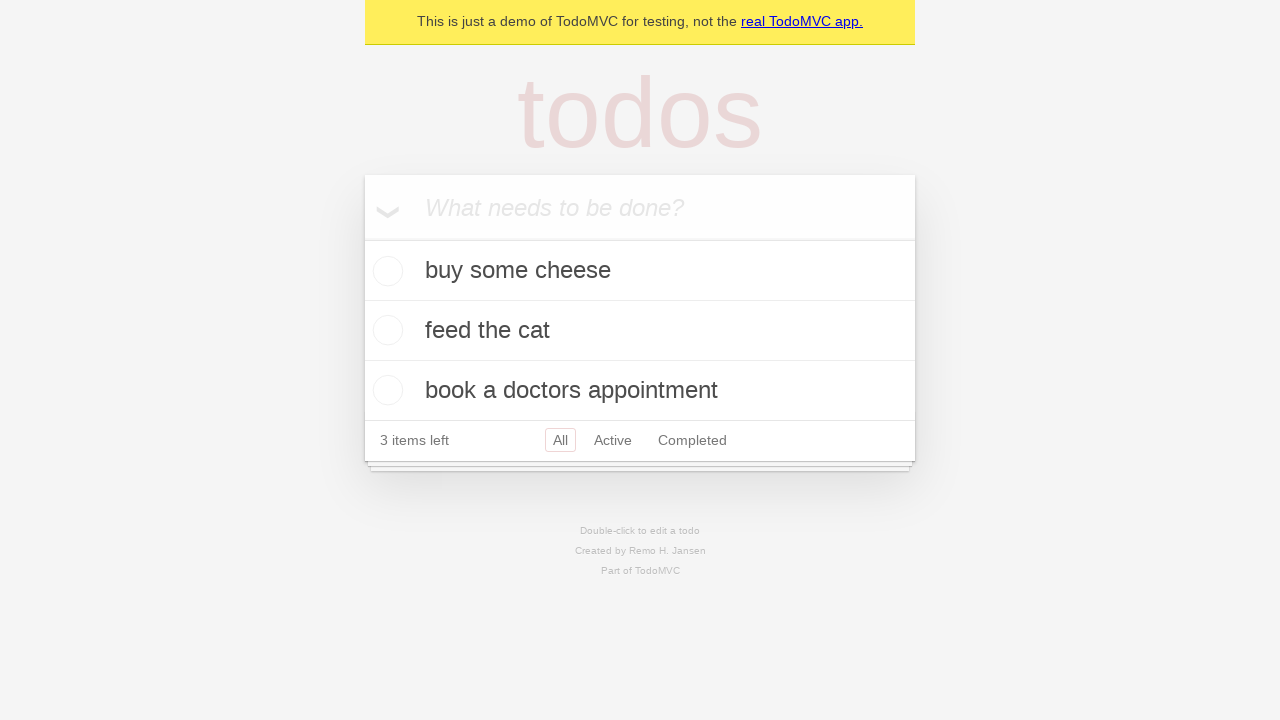

Waited for all 3 todos to be created
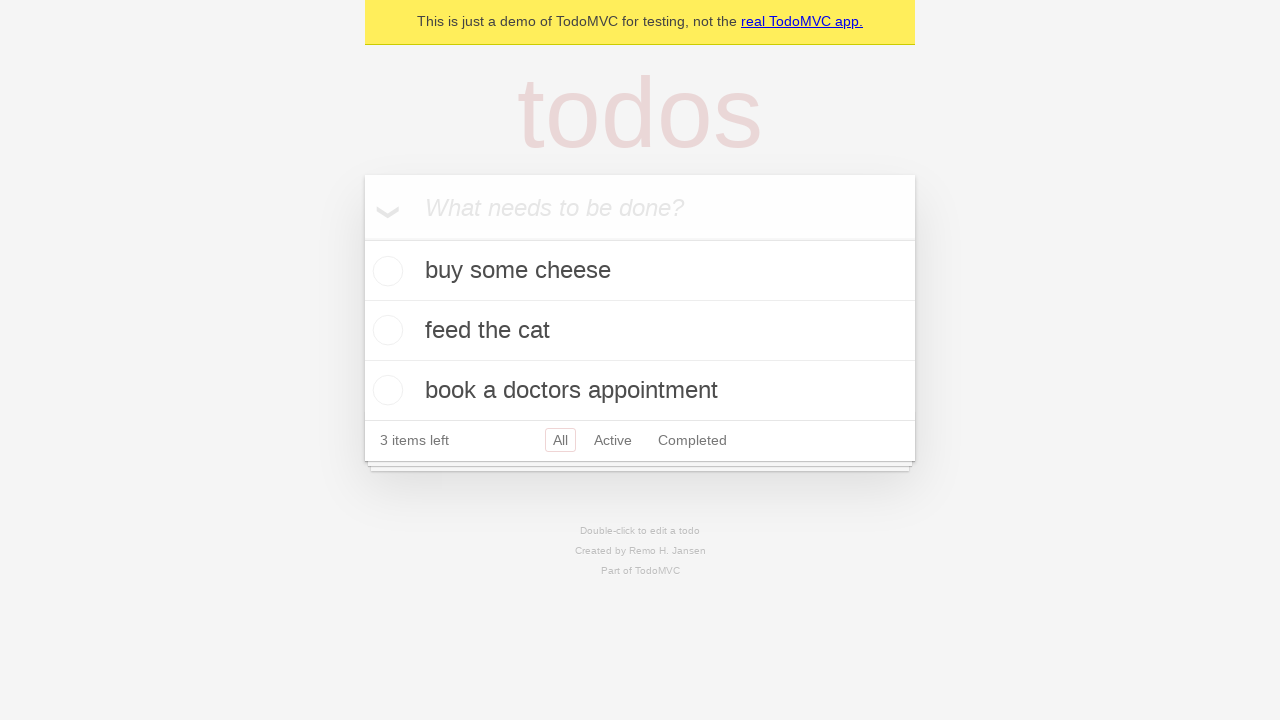

Checked the second todo item at (385, 330) on internal:testid=[data-testid="todo-item"s] >> nth=1 >> internal:role=checkbox
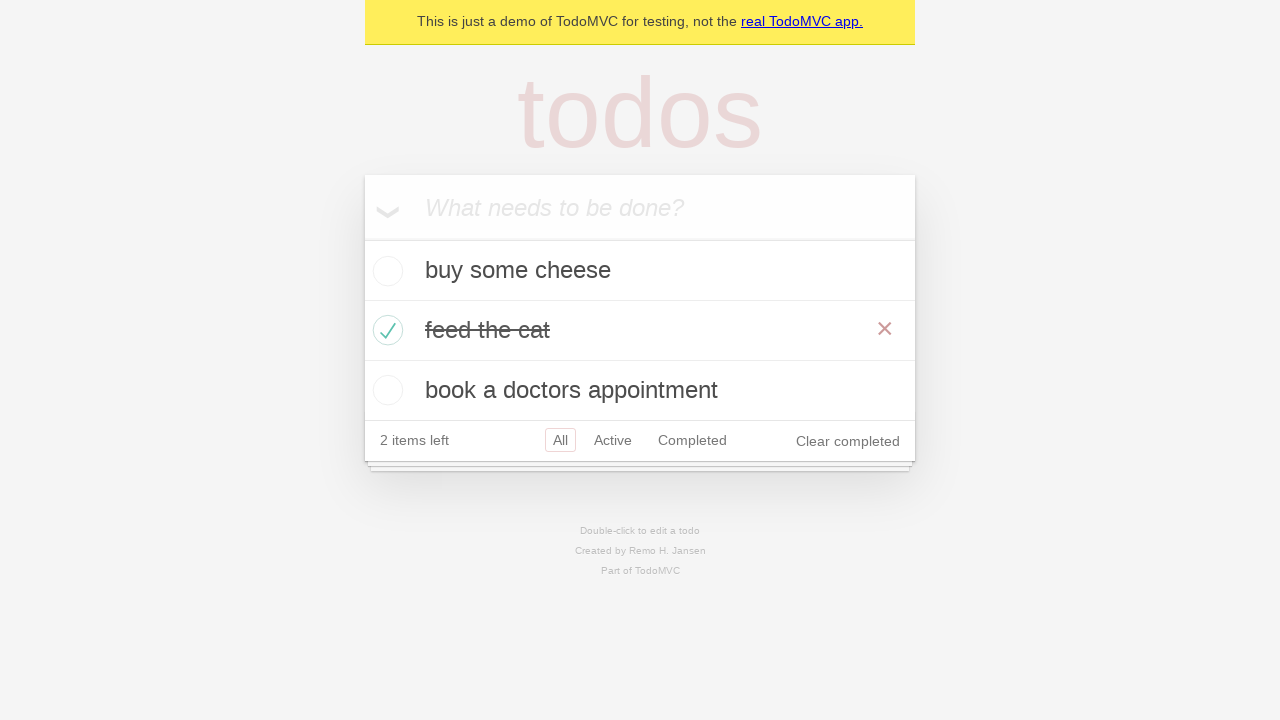

Clicked 'All' filter link at (560, 440) on internal:role=link[name="All"i]
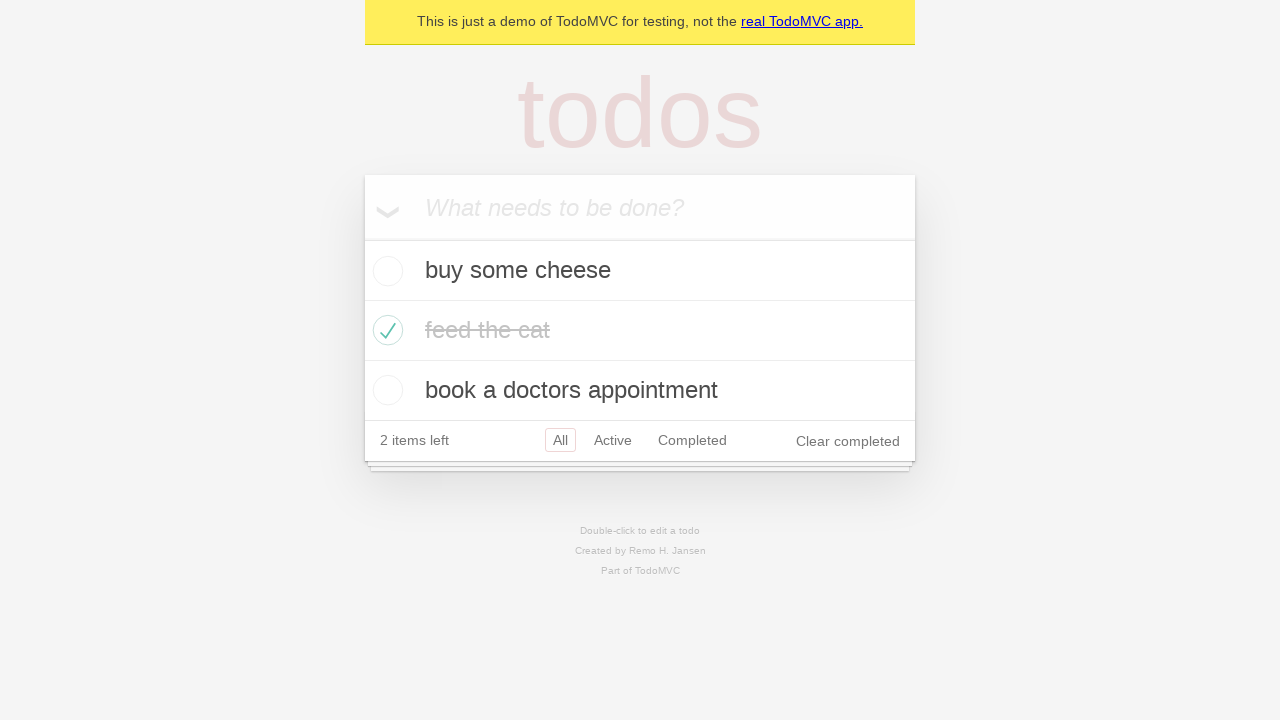

Clicked 'Active' filter link at (613, 440) on internal:role=link[name="Active"i]
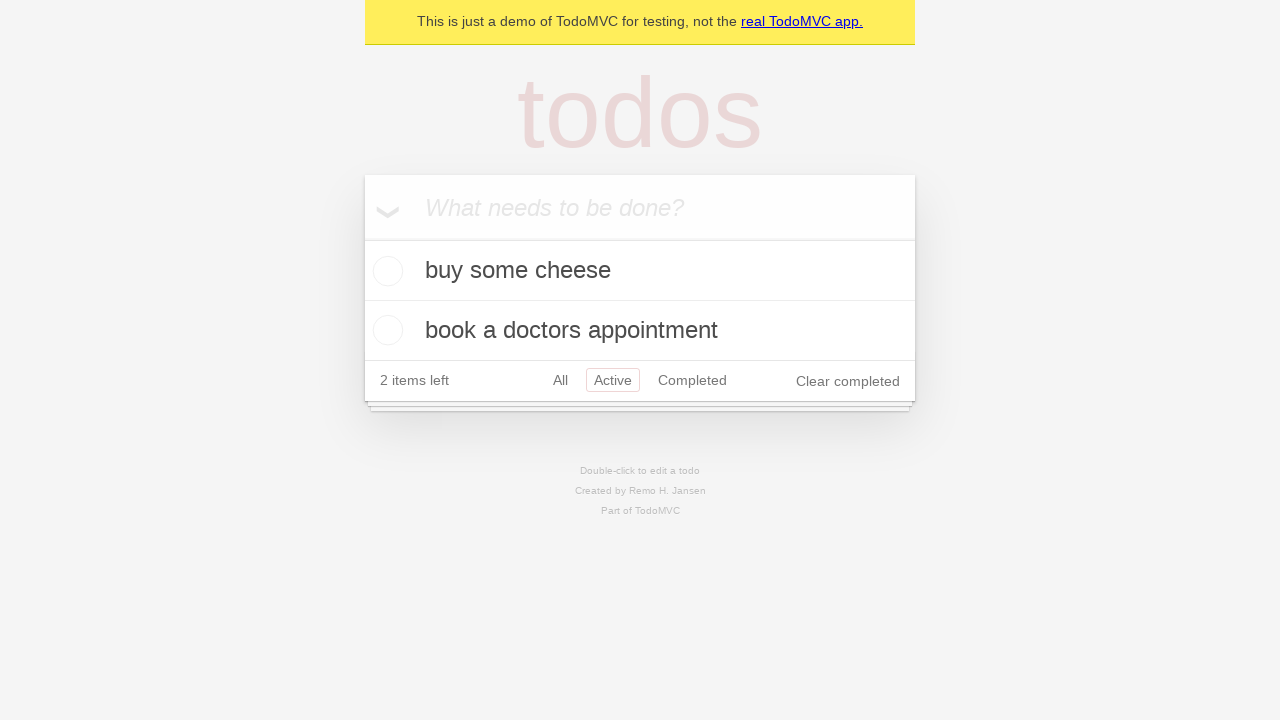

Clicked 'Completed' filter link at (692, 380) on internal:role=link[name="Completed"i]
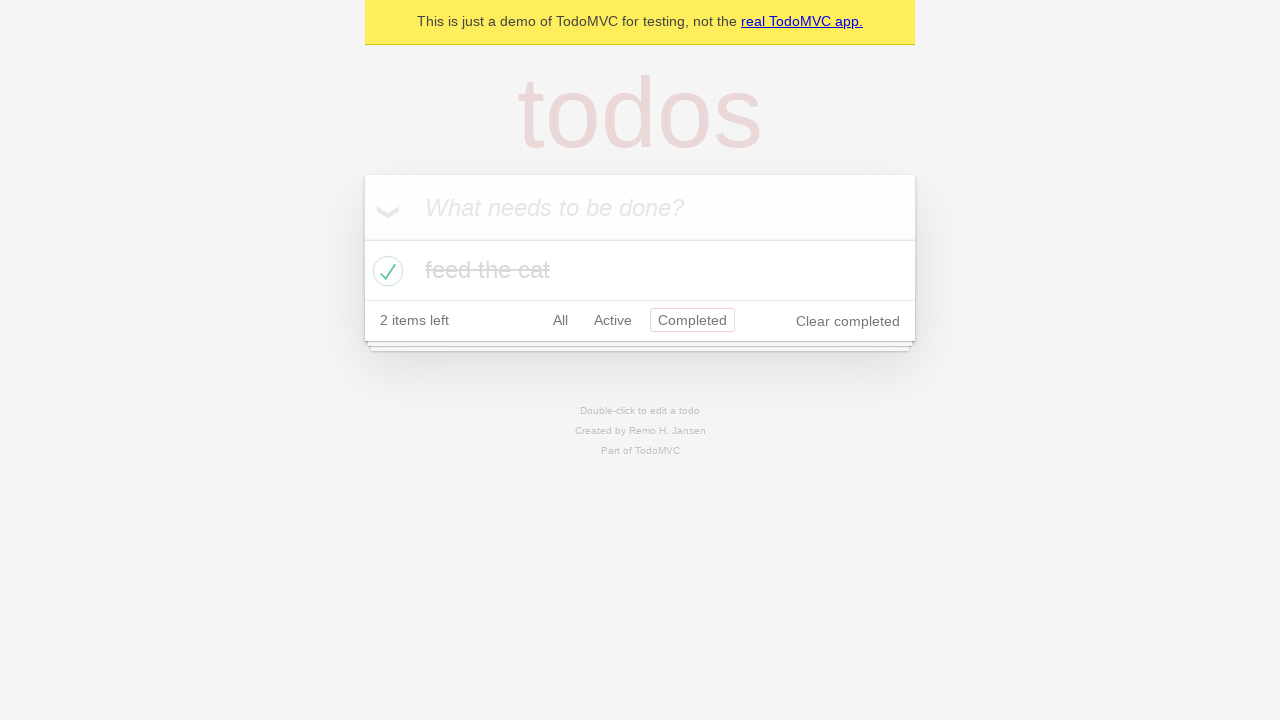

Navigated back from Completed filter to Active filter
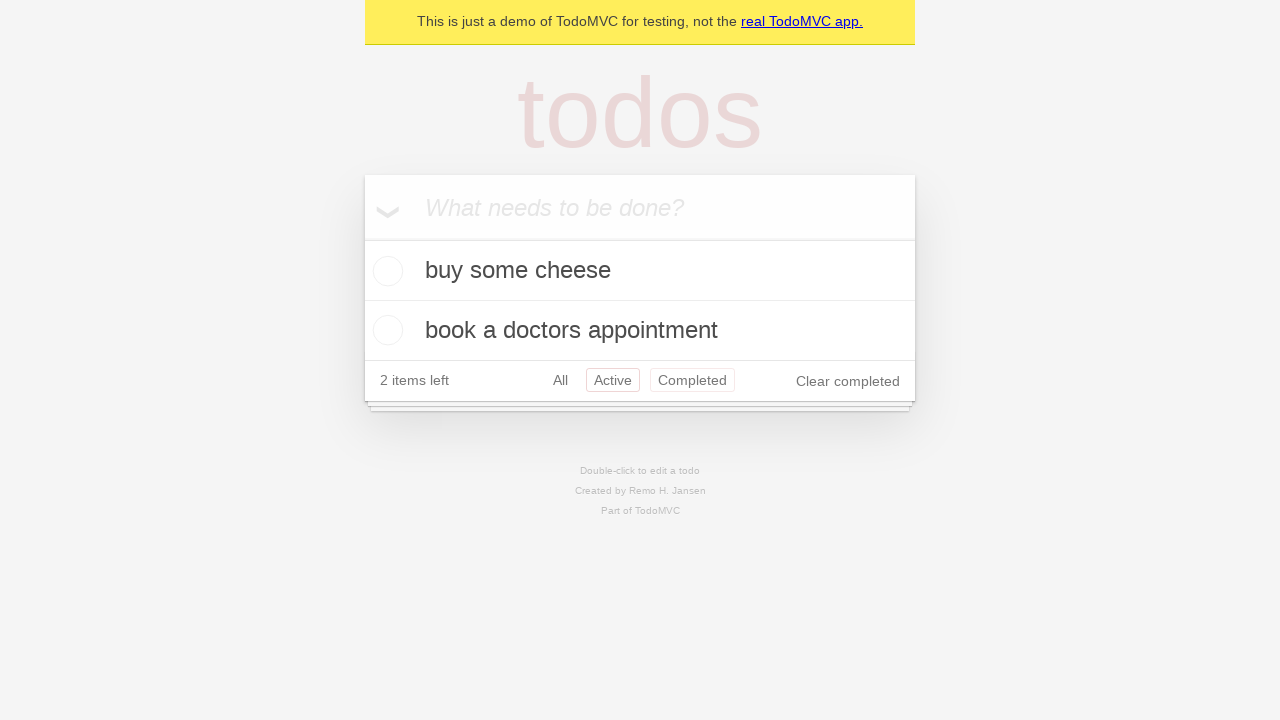

Navigated back from Active filter to All filter
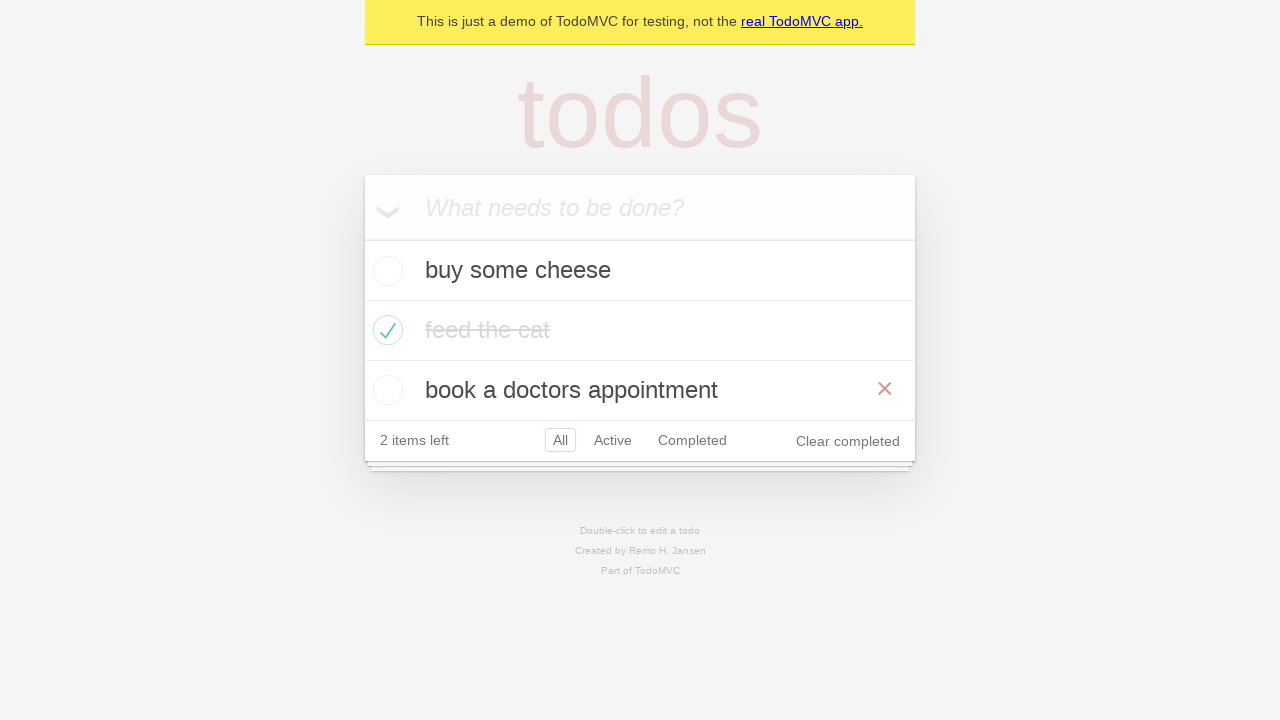

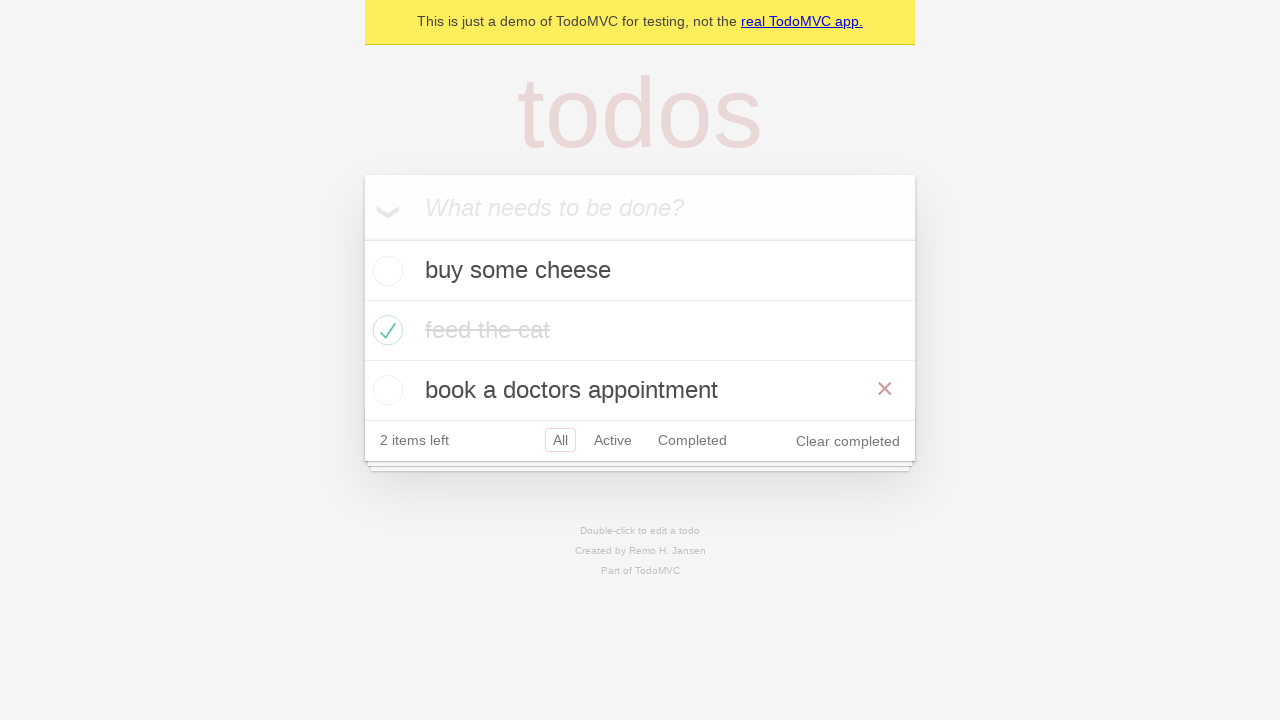